Tests form filling functionality on DemoQA text box page by entering full name, email, and address fields, clearing and re-entering the full name, then submitting the form.

Starting URL: https://demoqa.com/text-box

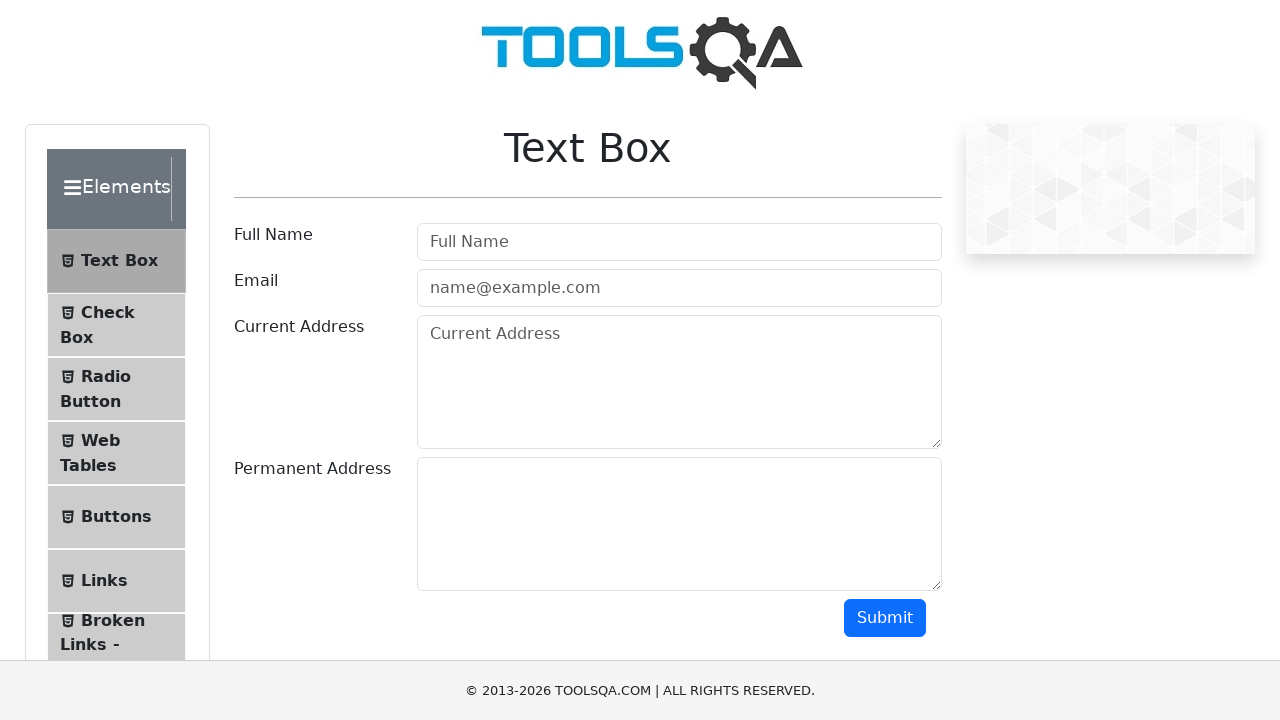

Entered 'testing' in Full Name field on input[placeholder='Full Name']
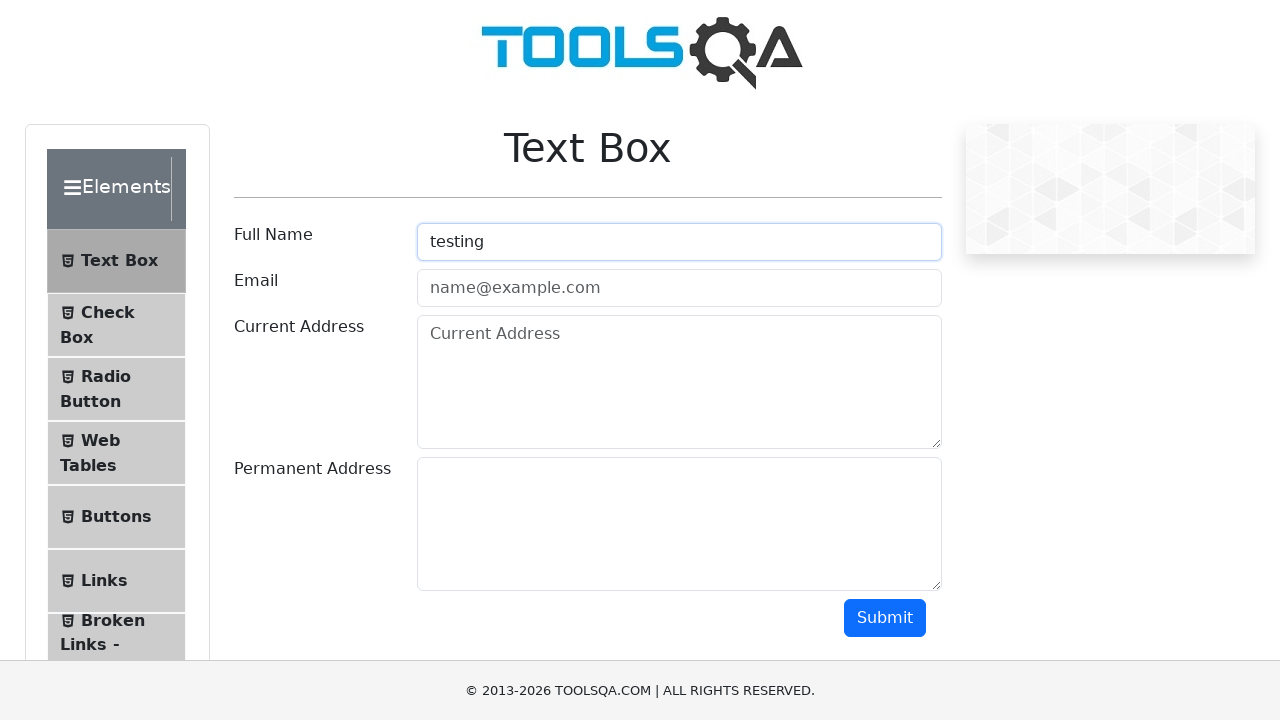

Entered 'email@123' in email field on input[placeholder='name@example.com']
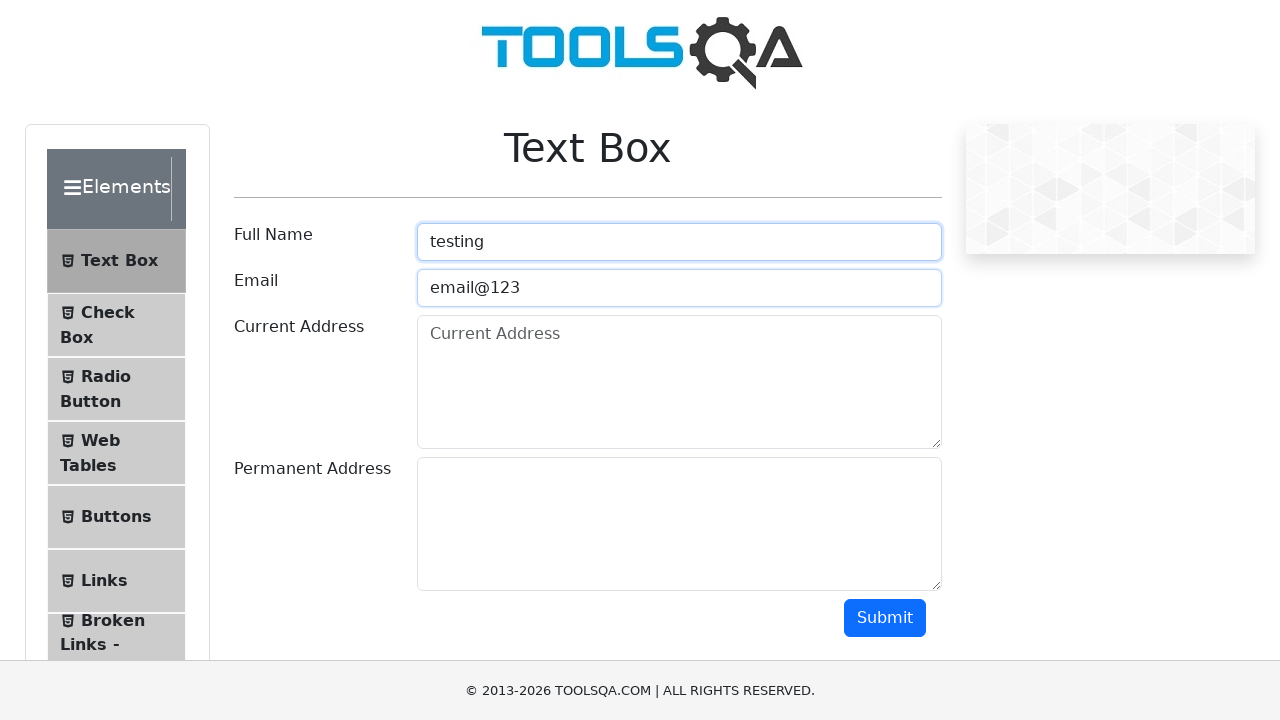

Cleared Full Name field on input[placeholder='Full Name']
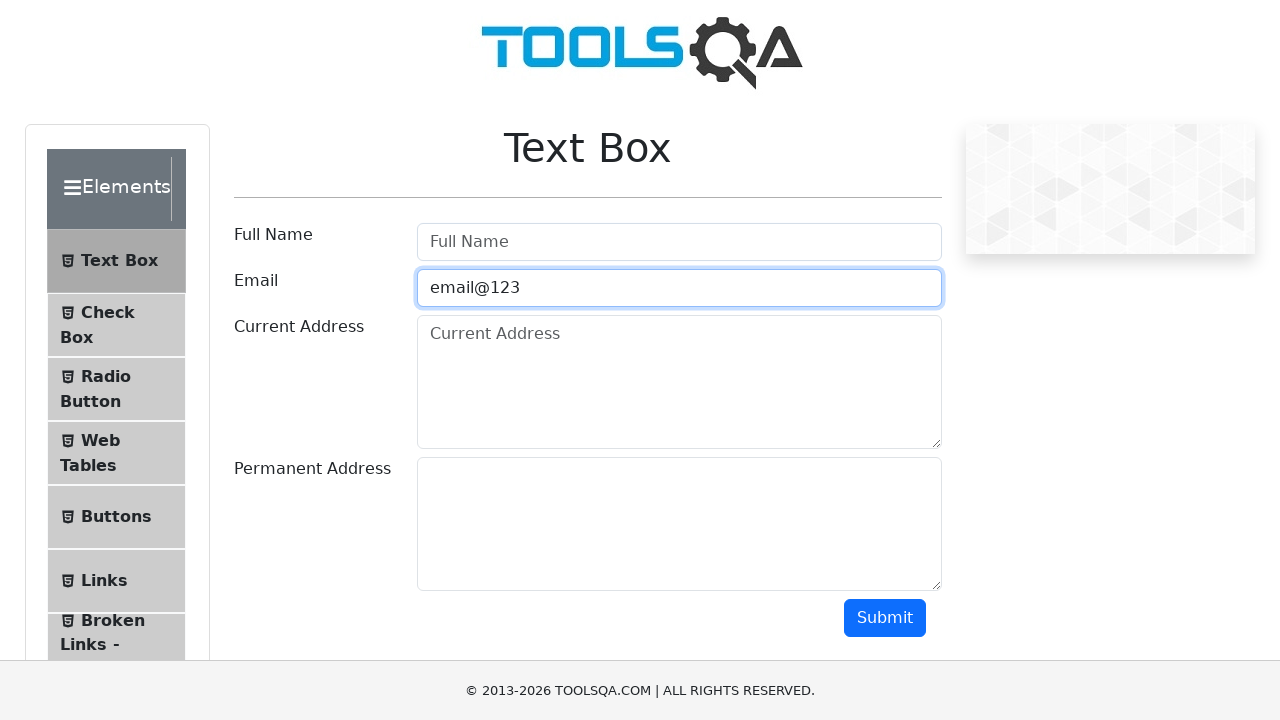

Entered 'rename' in Full Name field on input[placeholder='Full Name']
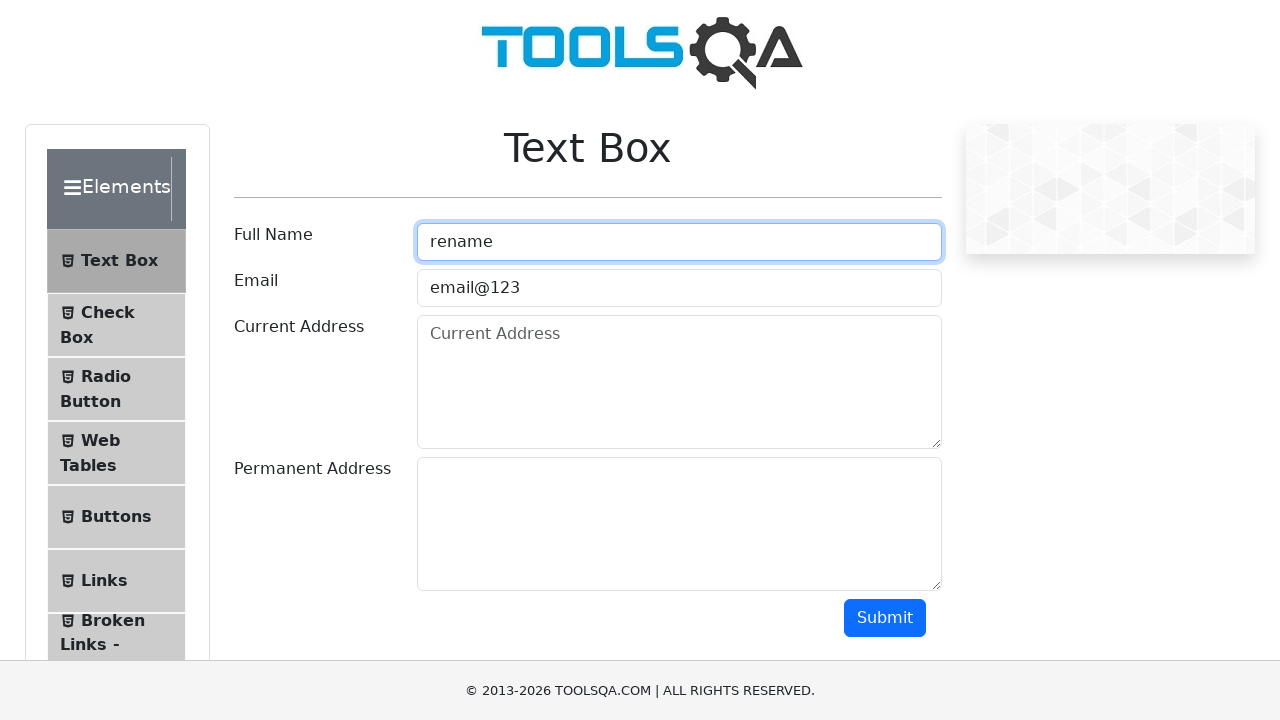

Entered 'jhgf' in Current Address field on textarea[placeholder='Current Address']
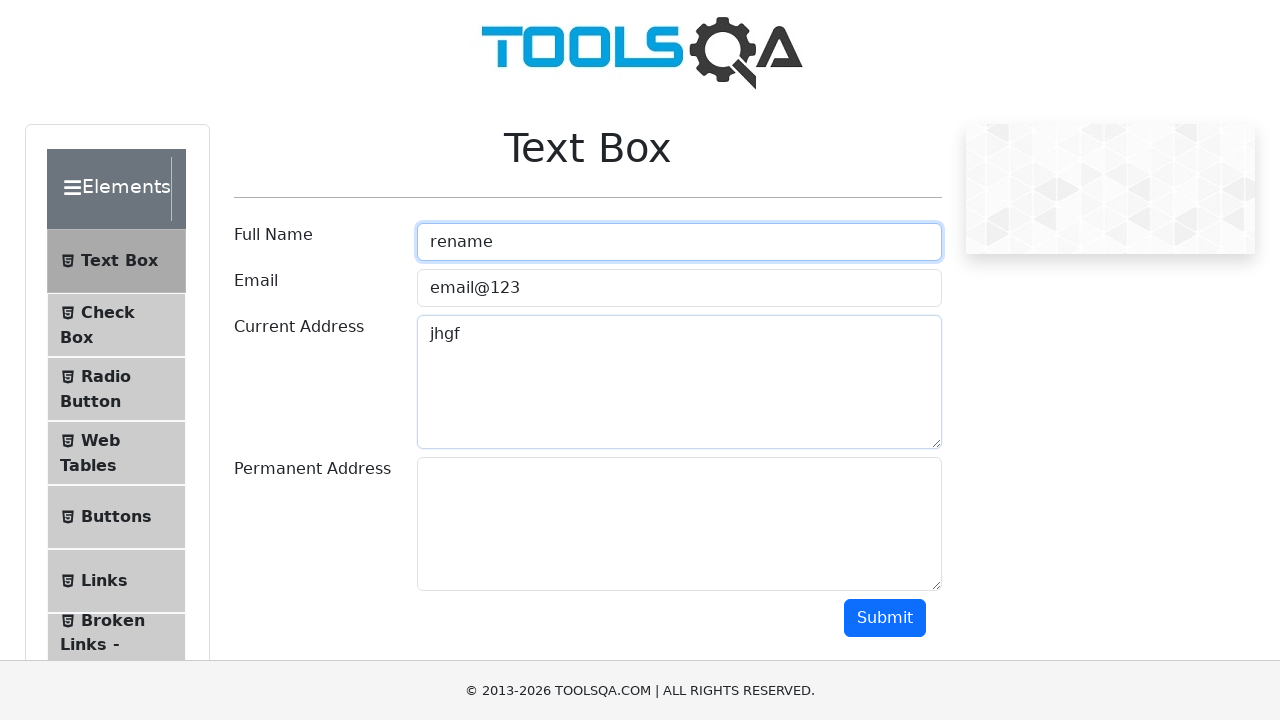

Clicked submit button to submit the form at (885, 618) on #submit
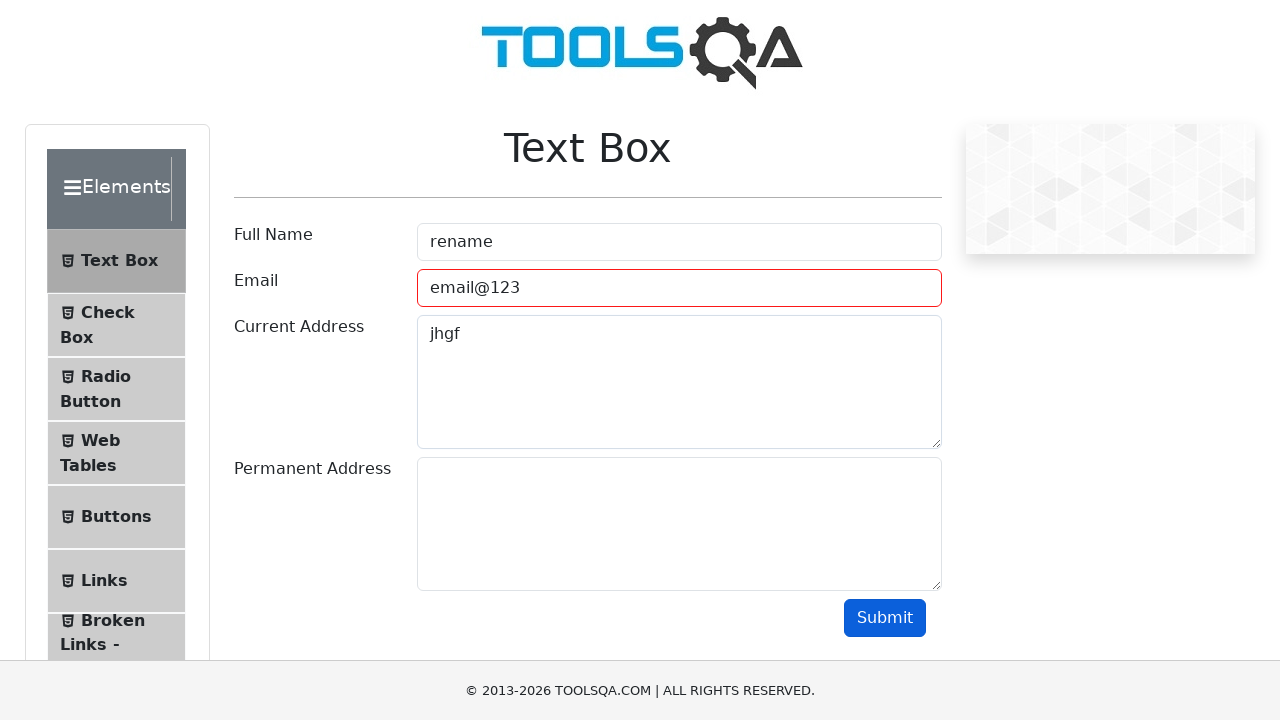

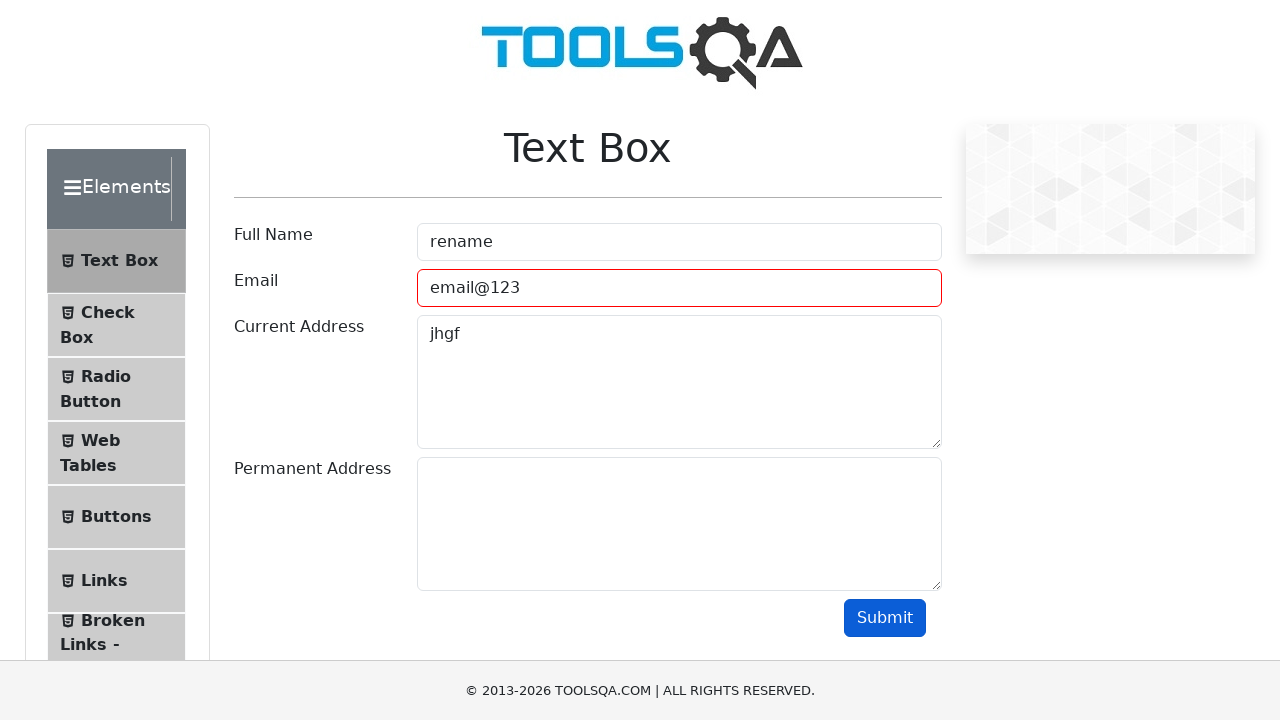